Tests drag and drop functionality by dragging column A to column B

Starting URL: https://the-internet.herokuapp.com

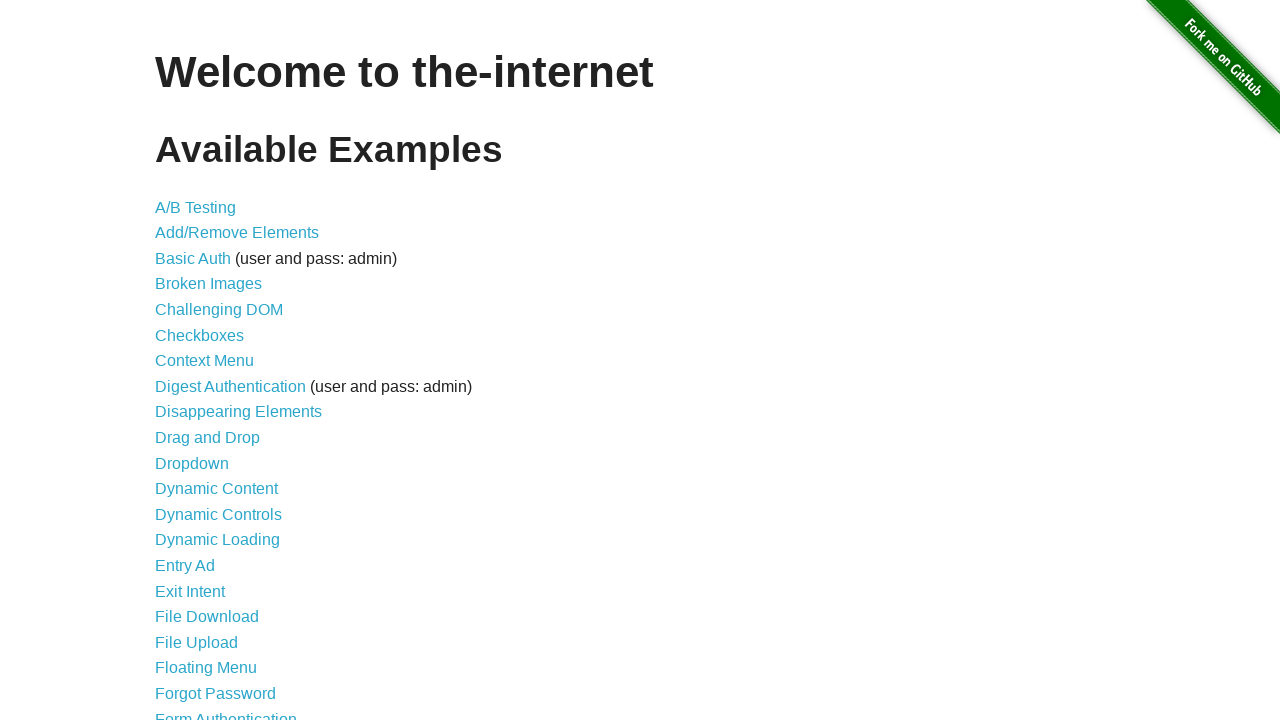

Clicked on Drag and Drop link at (208, 438) on text=Drag and Drop
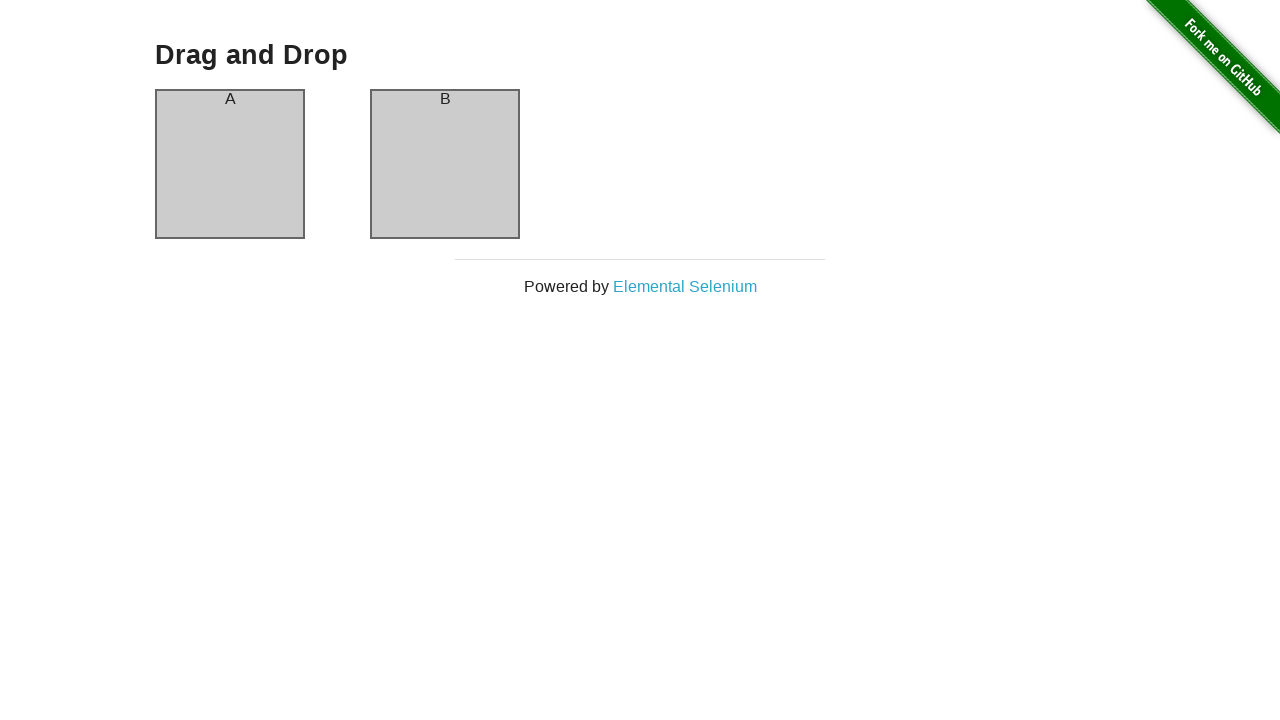

Navigated to drag and drop page
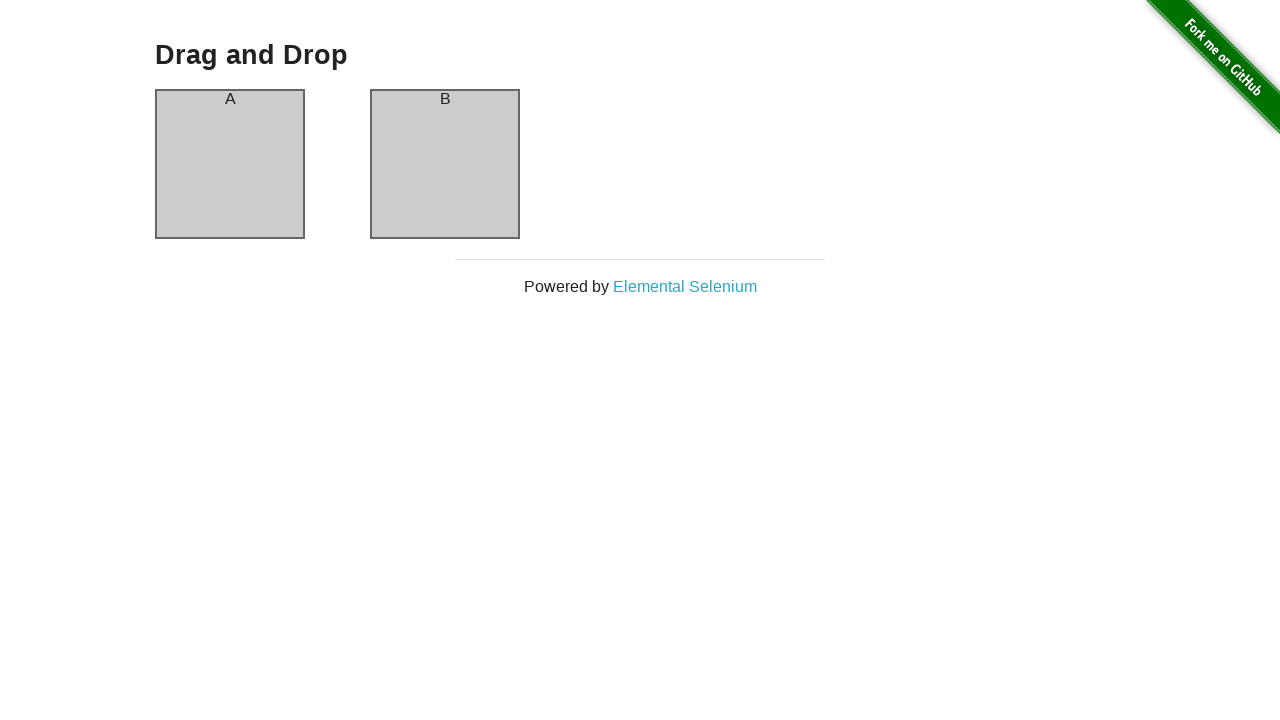

Column A is visible
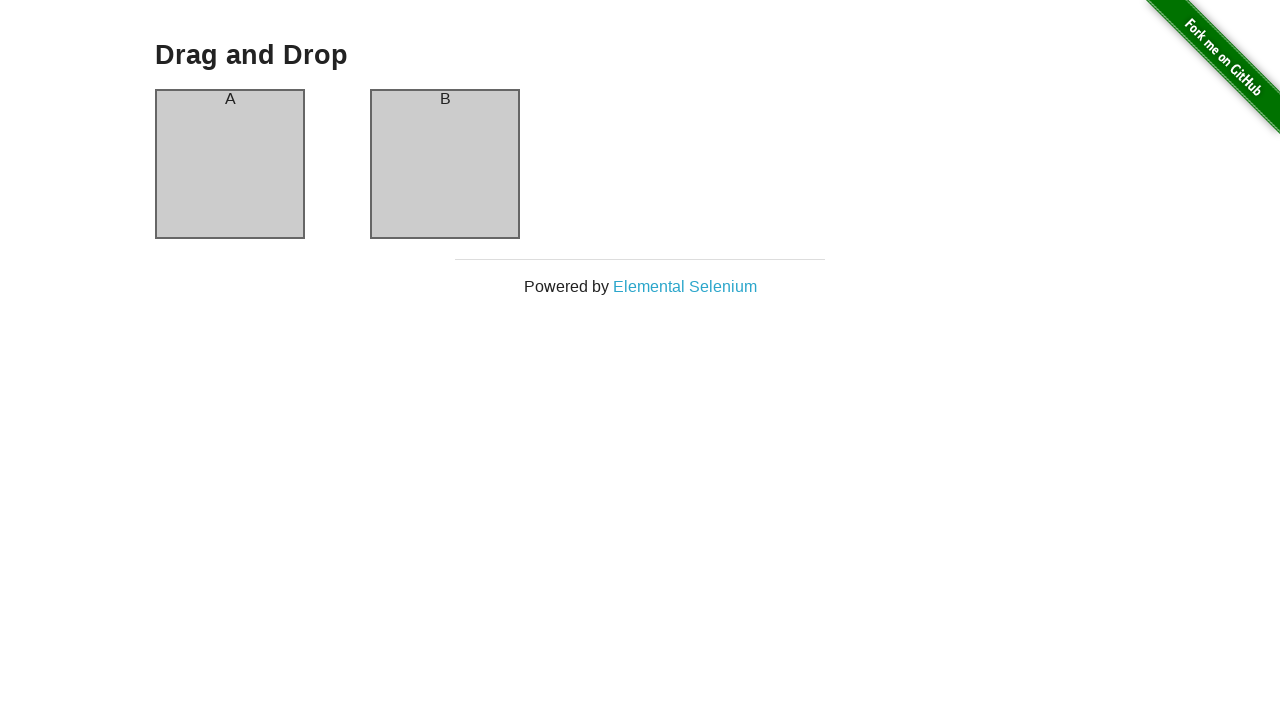

Column B is visible
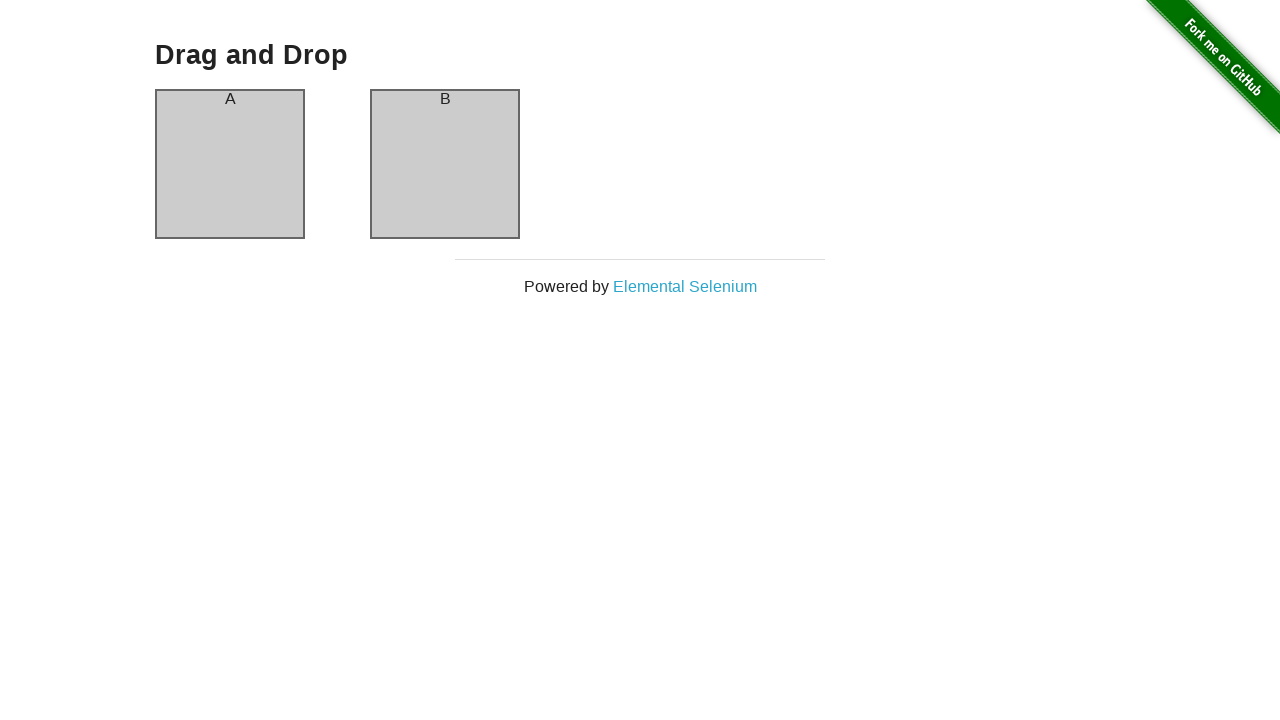

Dragged column A to column B at (445, 164)
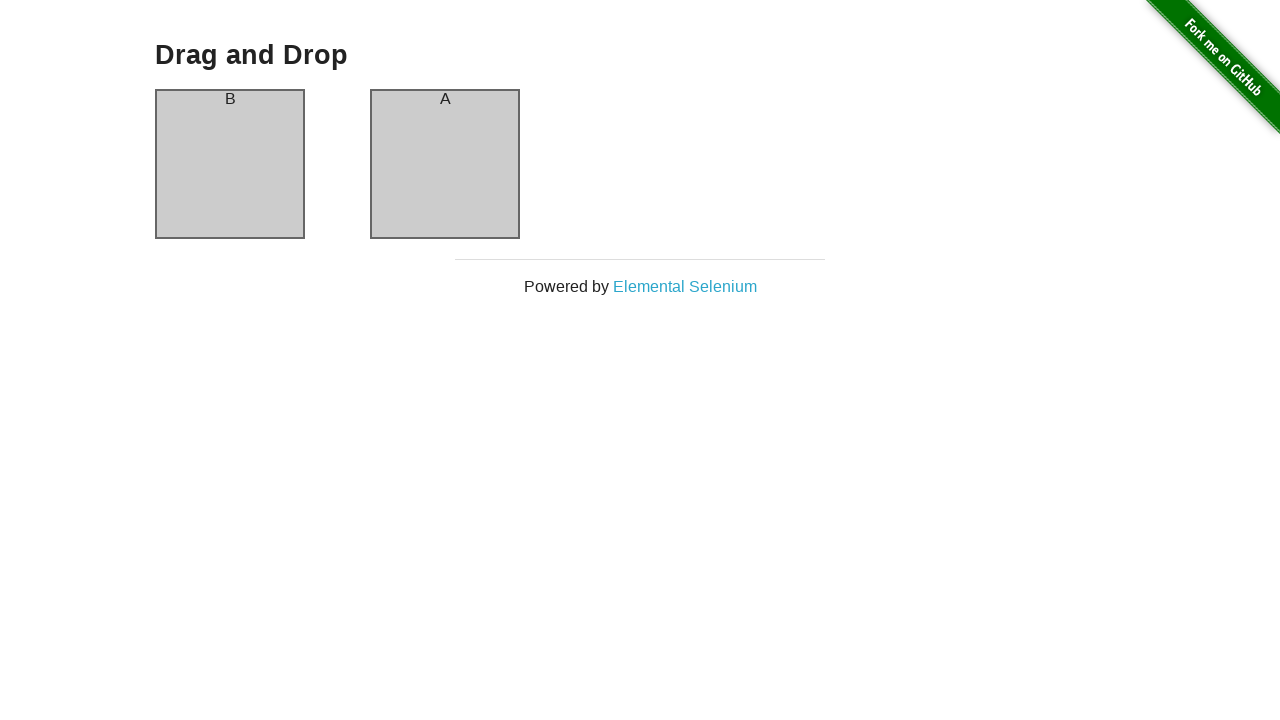

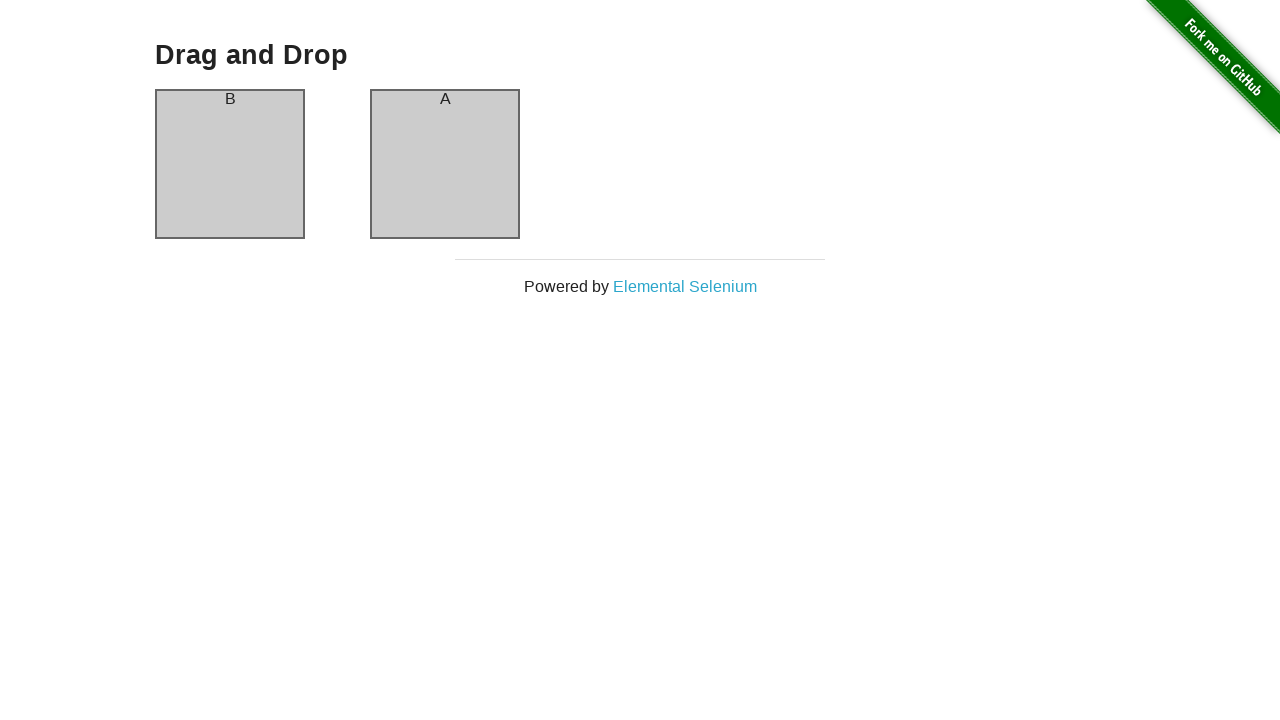